Tests the click events page by clicking the Pig button and verifying that "Oink!" is displayed

Starting URL: https://practice-automation.com/click-events/

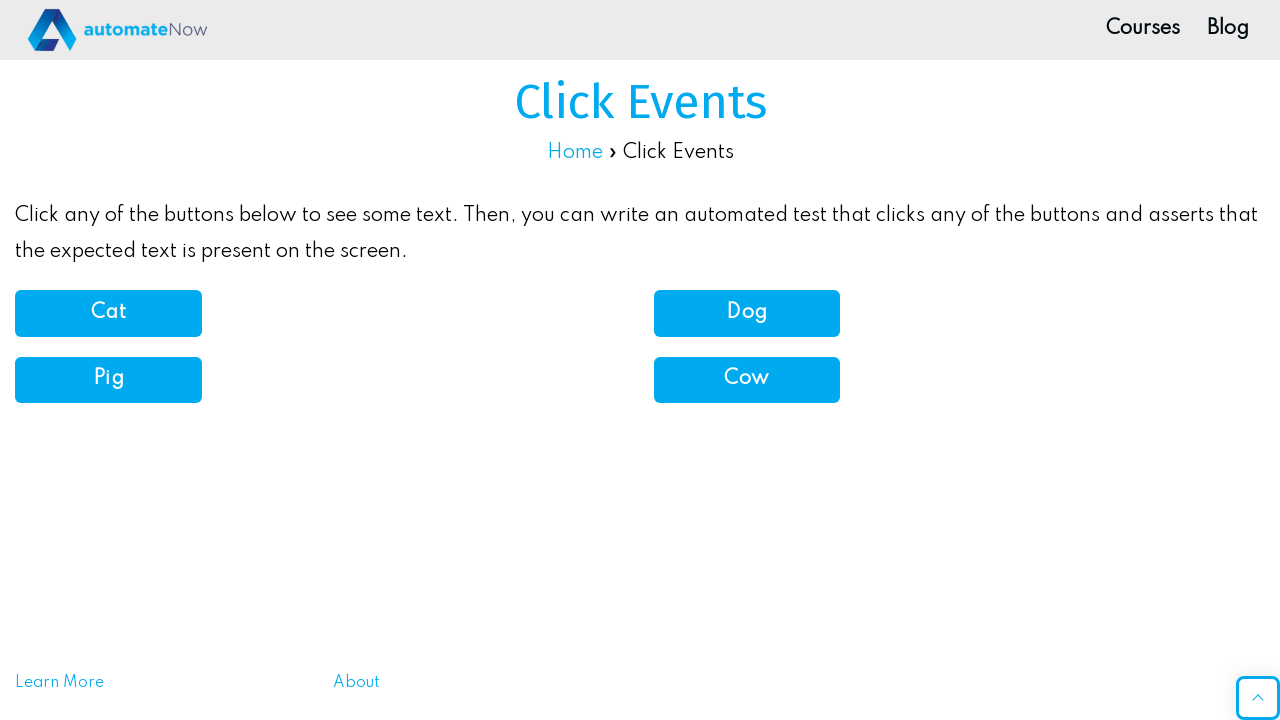

Clicked the Pig button at (108, 380) on button[onclick='pigSound()']
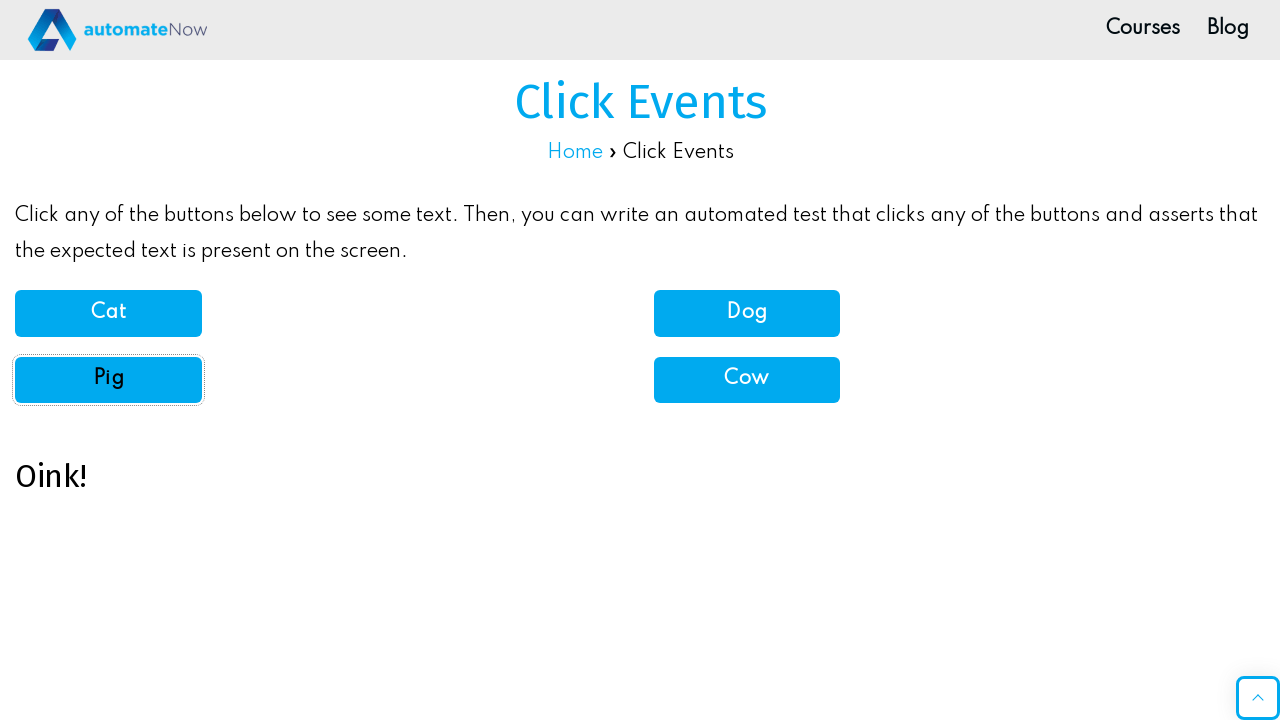

Waited for sound text element to appear
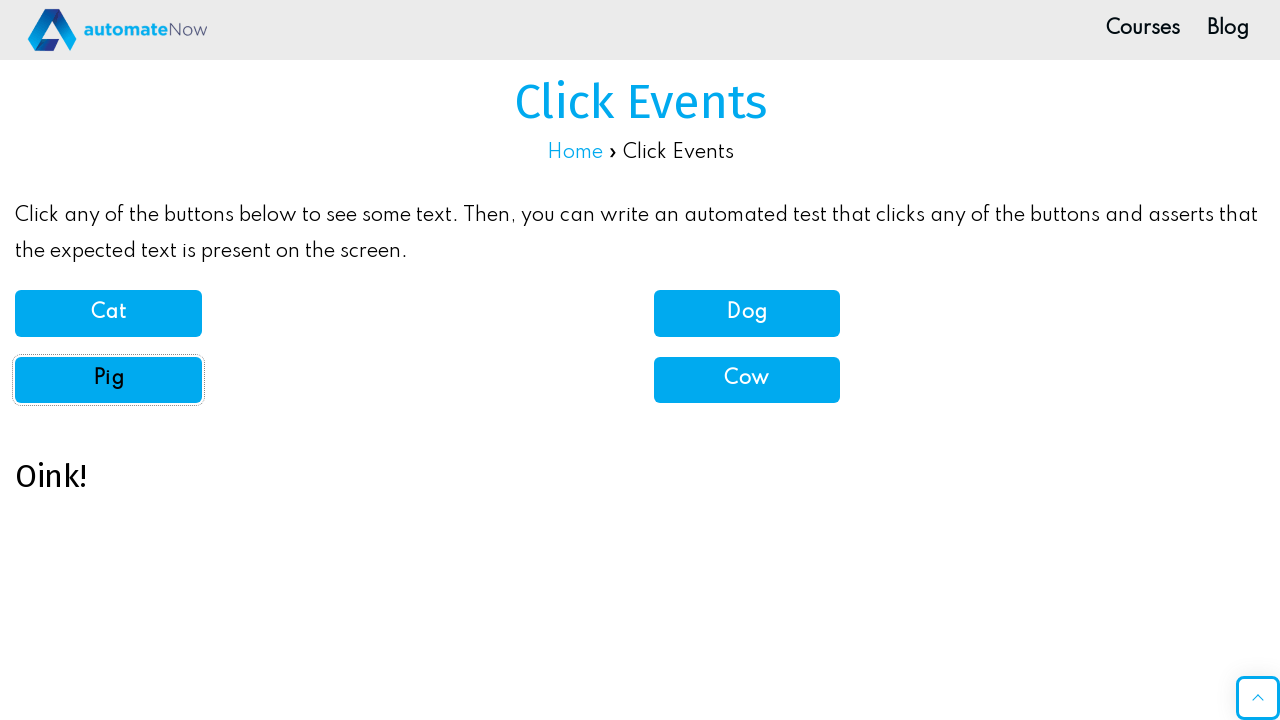

Verified that 'Oink!' text is displayed
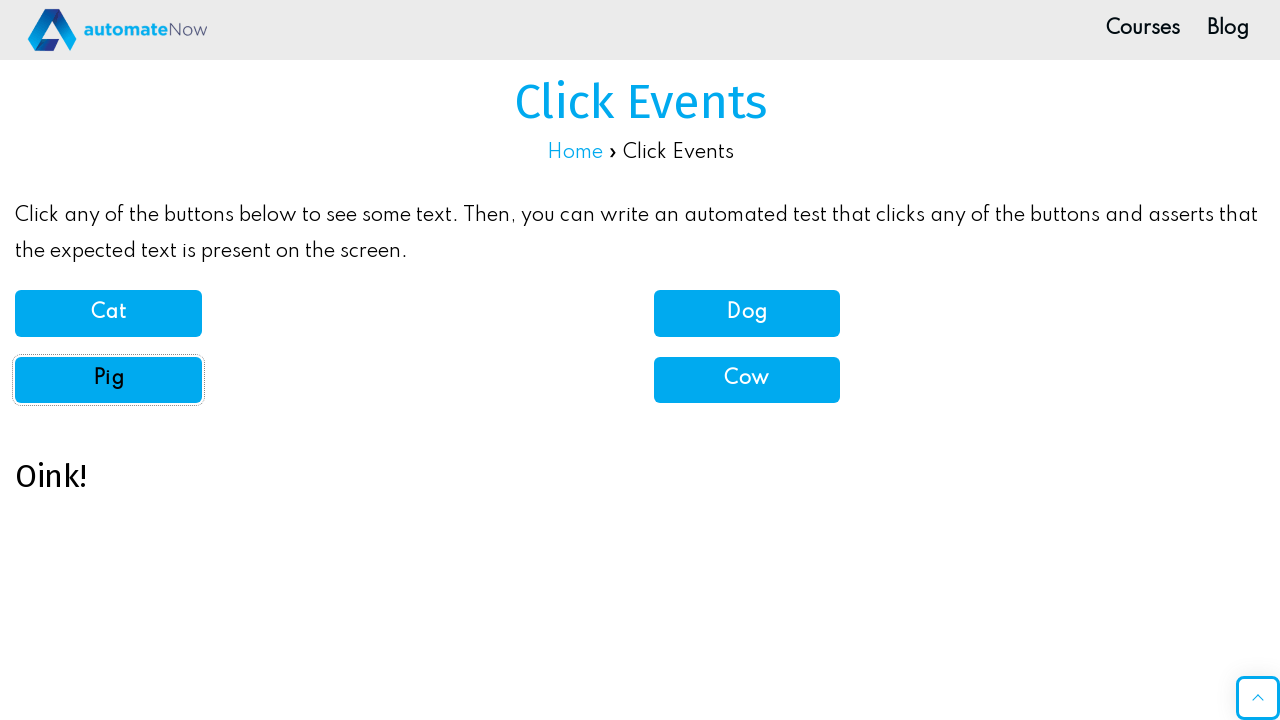

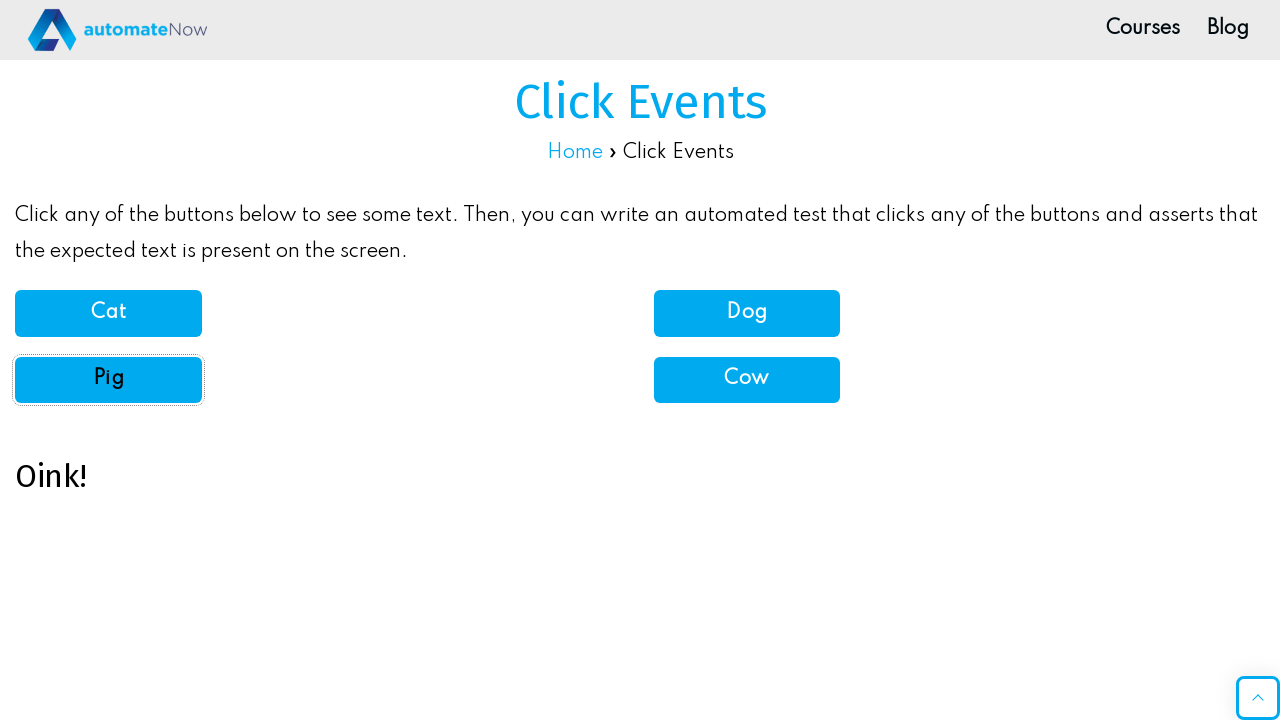